Tests tooltip functionality by hovering over an input field and verifying the tooltip text appears

Starting URL: https://automationfc.github.io/jquery-tooltip/

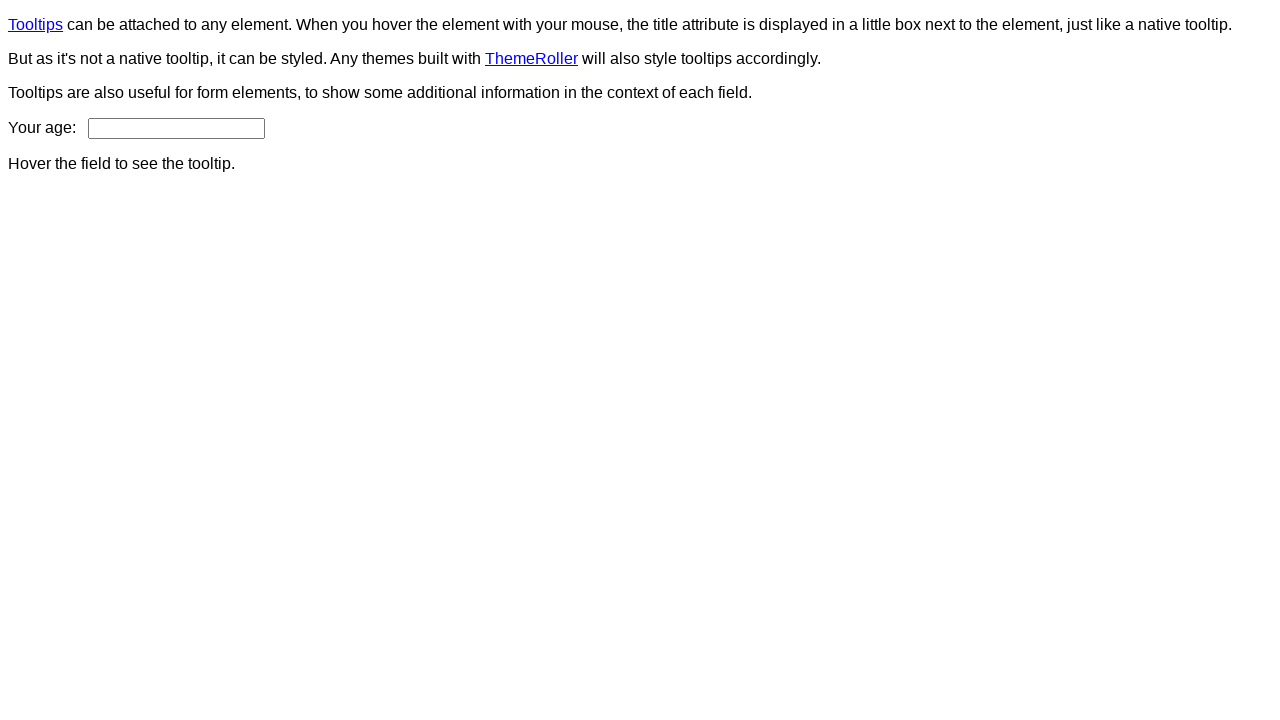

Hovered over age input field to trigger tooltip at (176, 128) on input#age
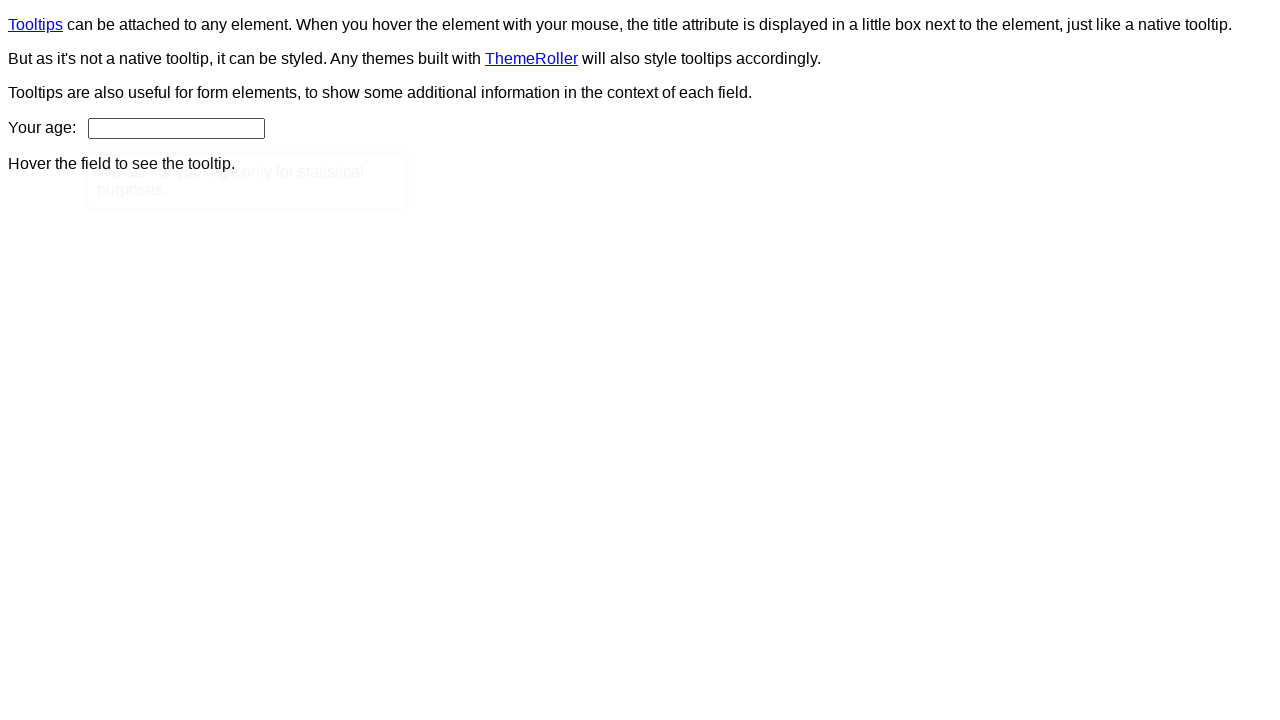

Tooltip appeared on the page
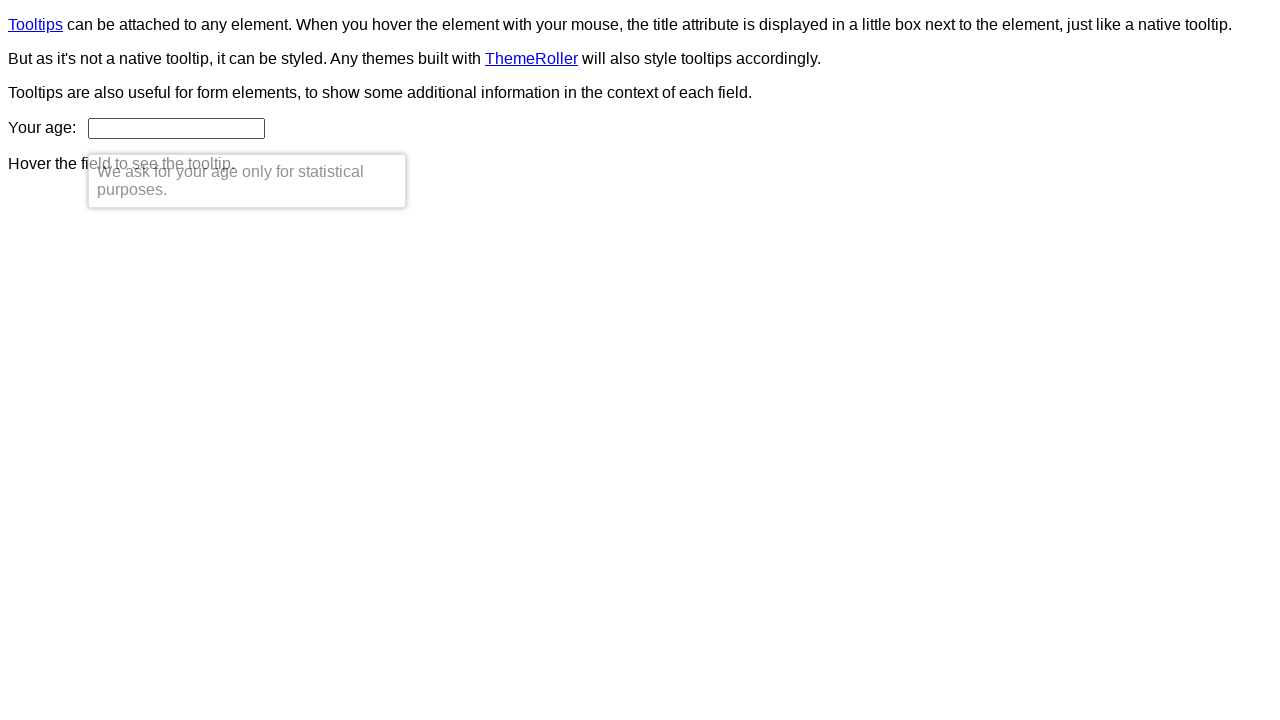

Verified tooltip text matches expected content: 'We ask for your age only for statistical purposes.'
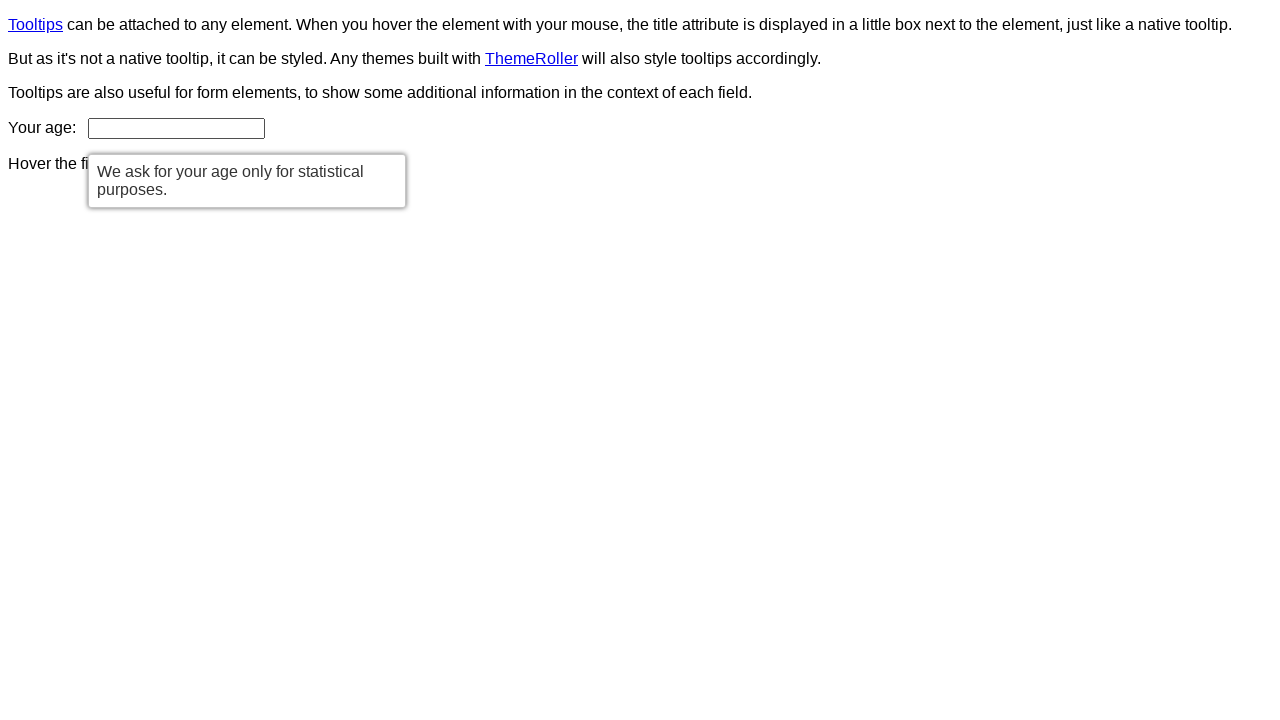

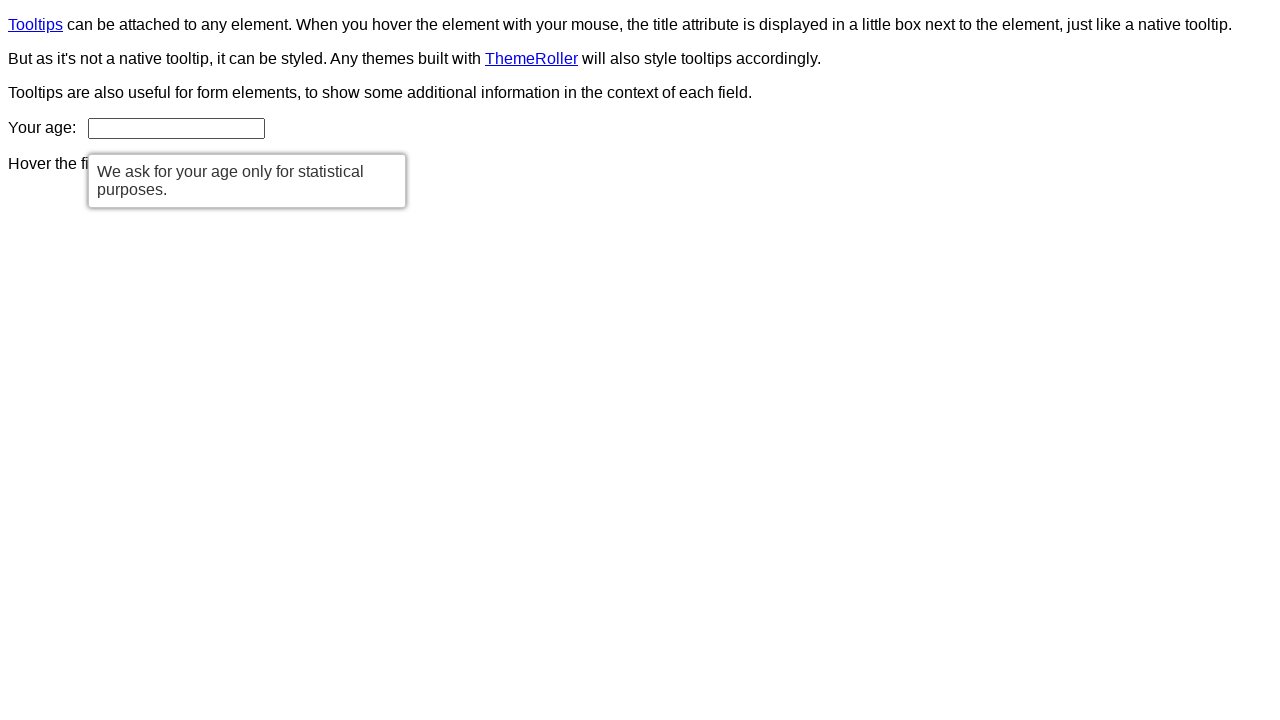